Tests JavaScript prompt dialog by clicking the prompt button, entering text, and verifying the entered text is displayed

Starting URL: https://automationfc.github.io/basic-form/index.html

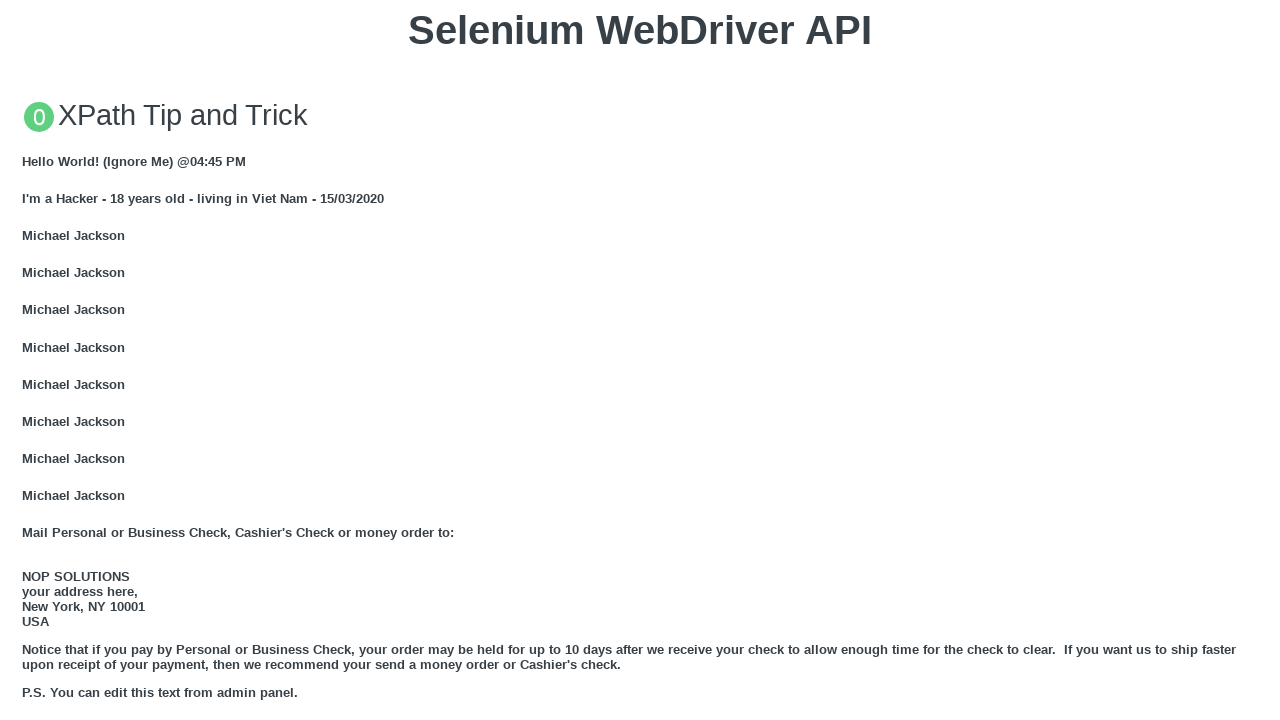

Set up prompt dialog handler to accept with text 'TestInput123'
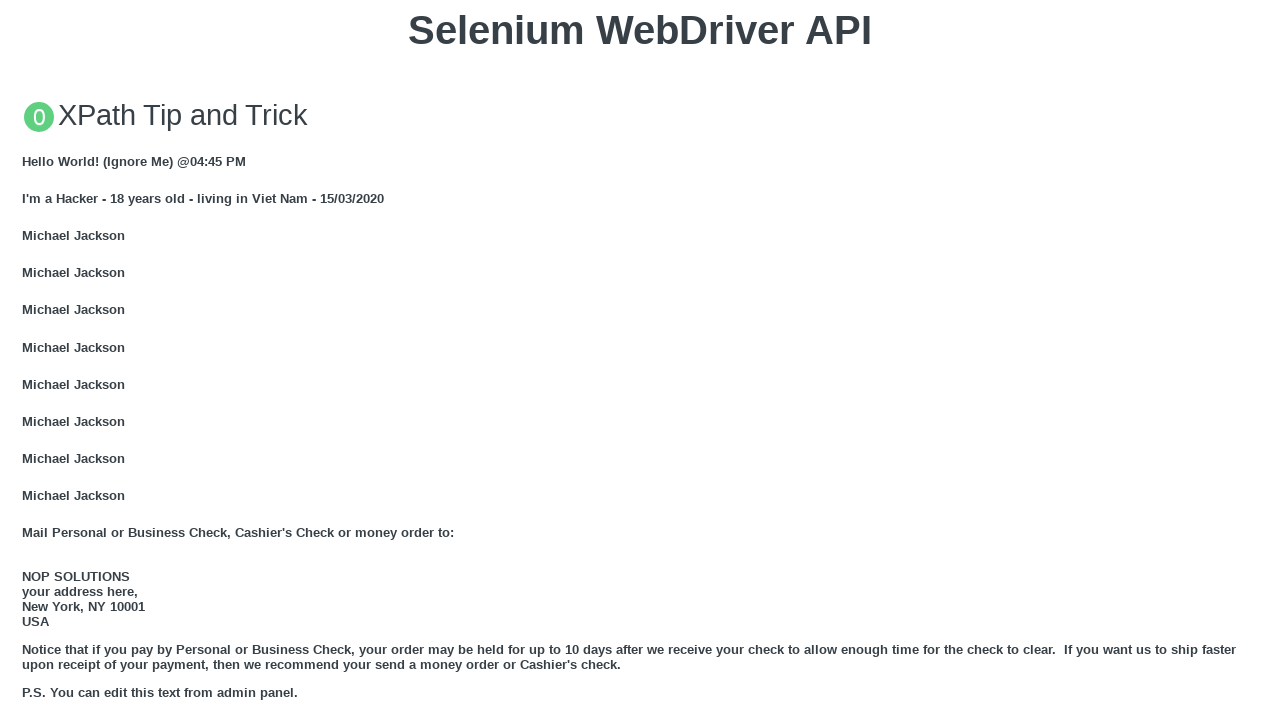

Clicked the JavaScript prompt button at (640, 360) on xpath=//button[normalize-space()='Click for JS Prompt']
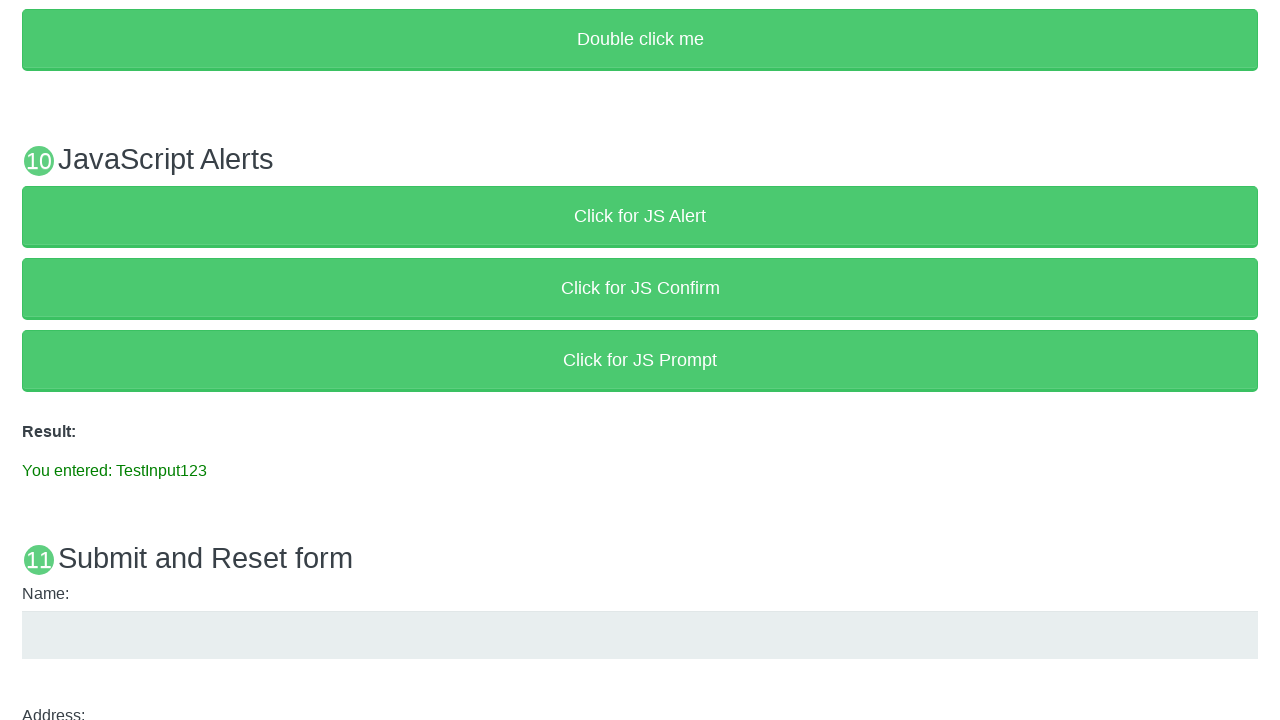

Verified prompt result displays entered text 'You entered: TestInput123'
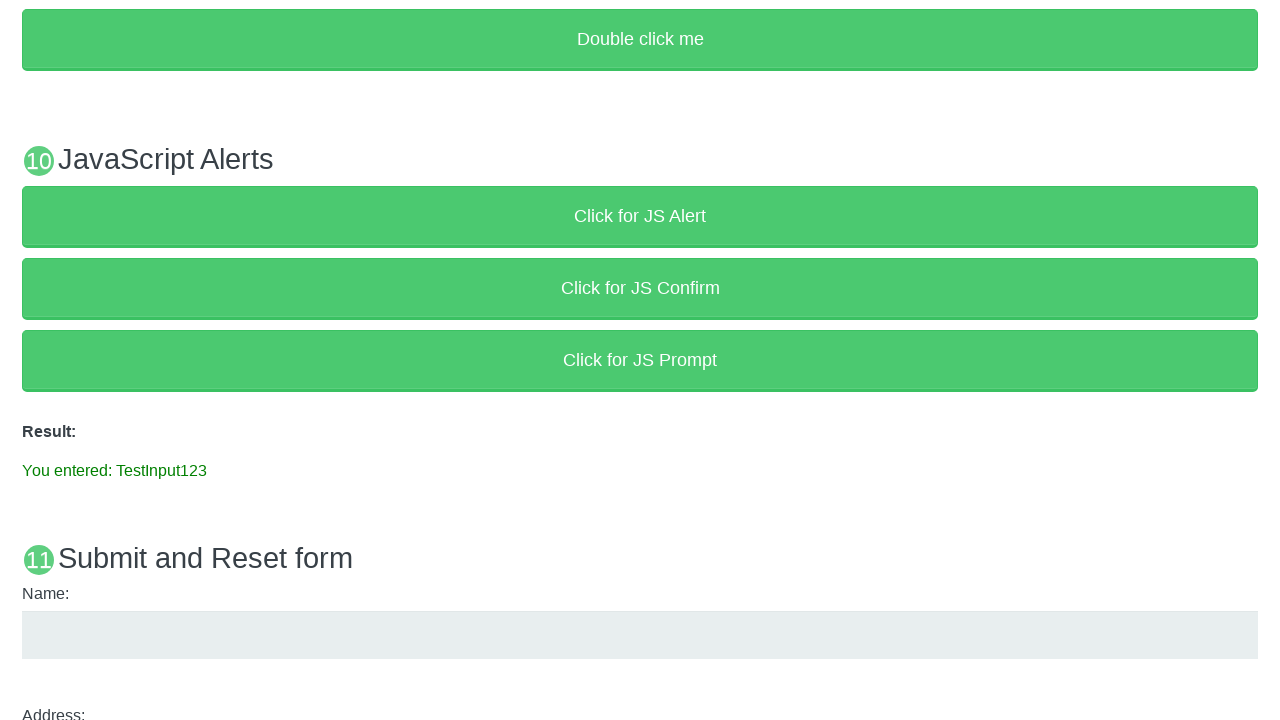

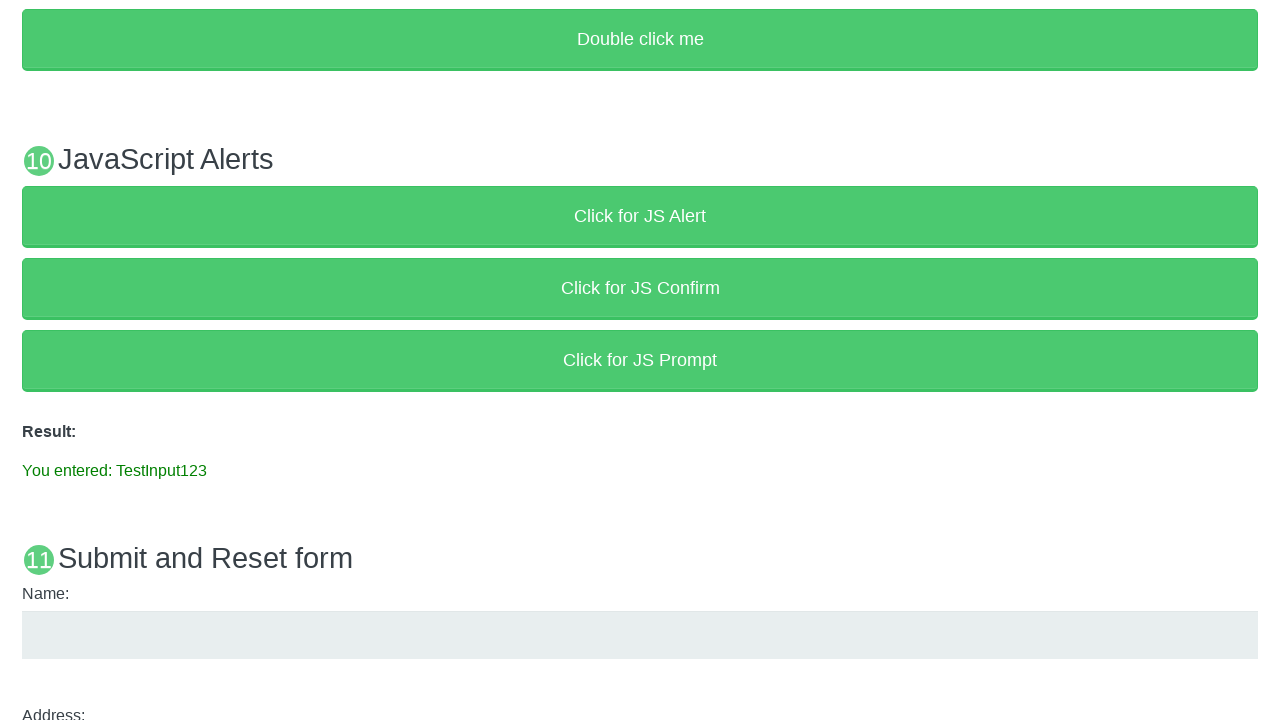